Tests page scrolling functionality by scrolling to the bottom of the page and then back to the top

Starting URL: https://testautomationpractice.blogspot.com/

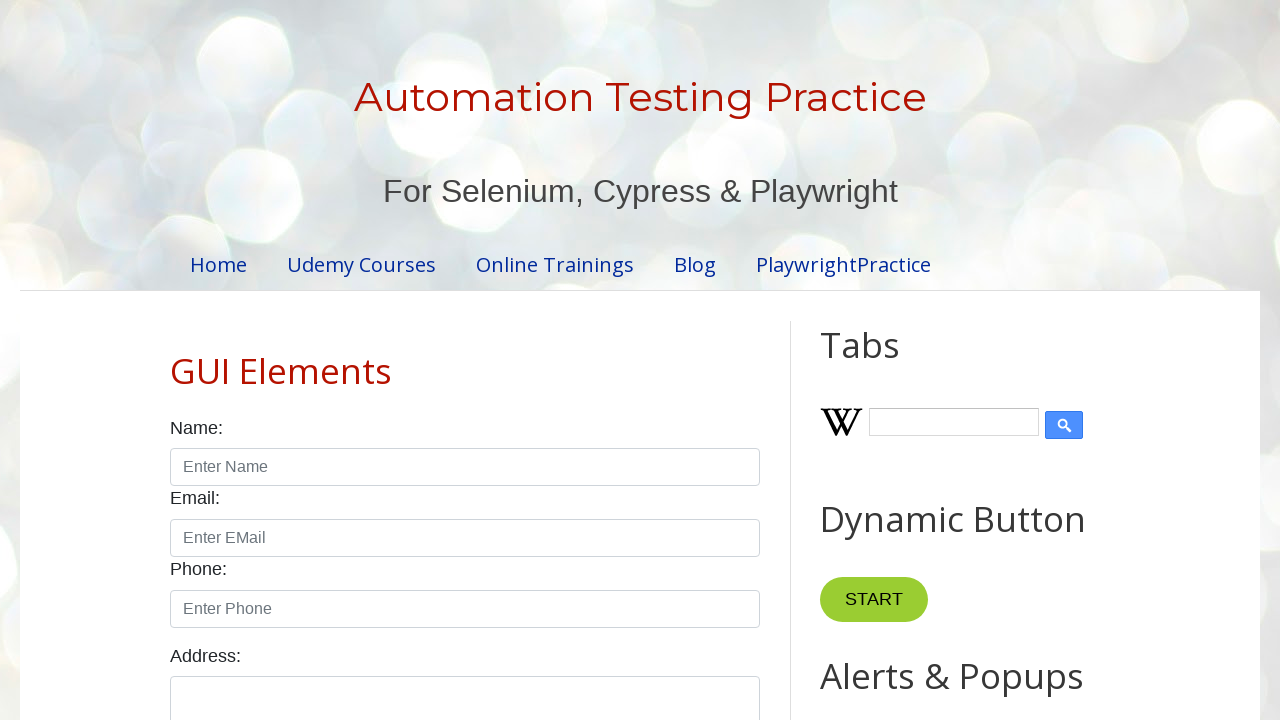

Scrolled to the bottom of the page
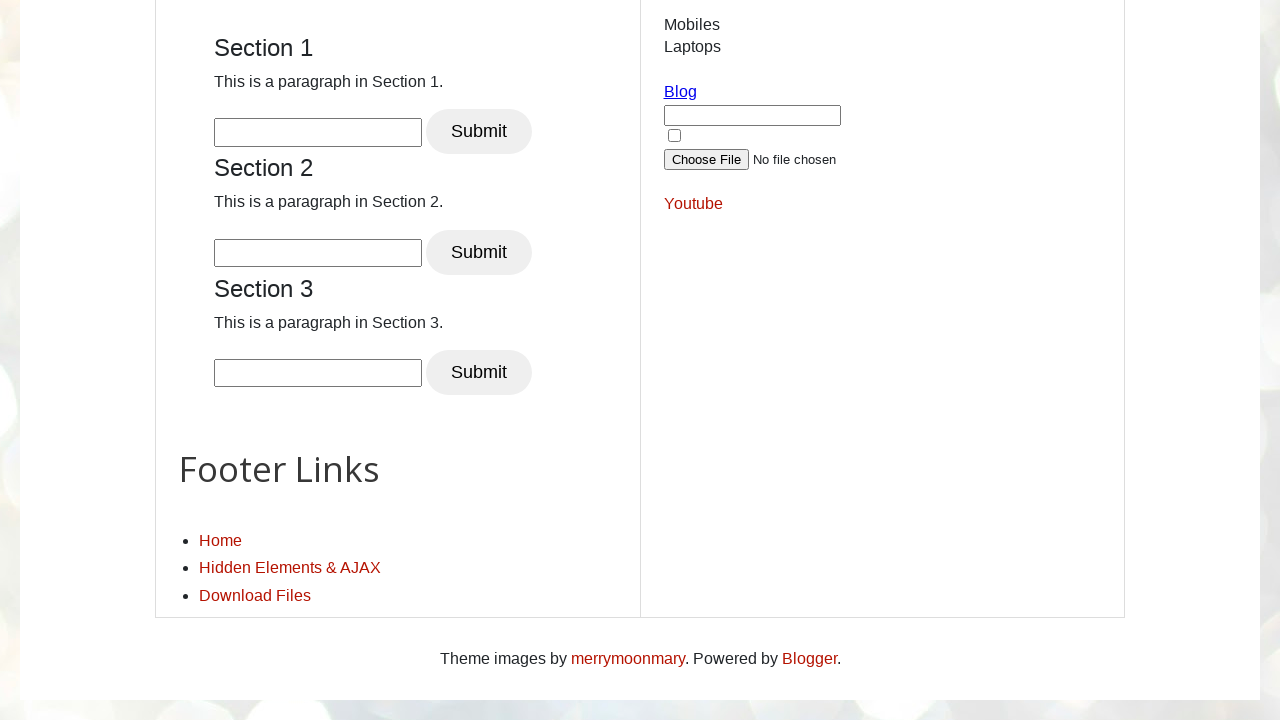

Retrieved scroll position at bottom: 3362
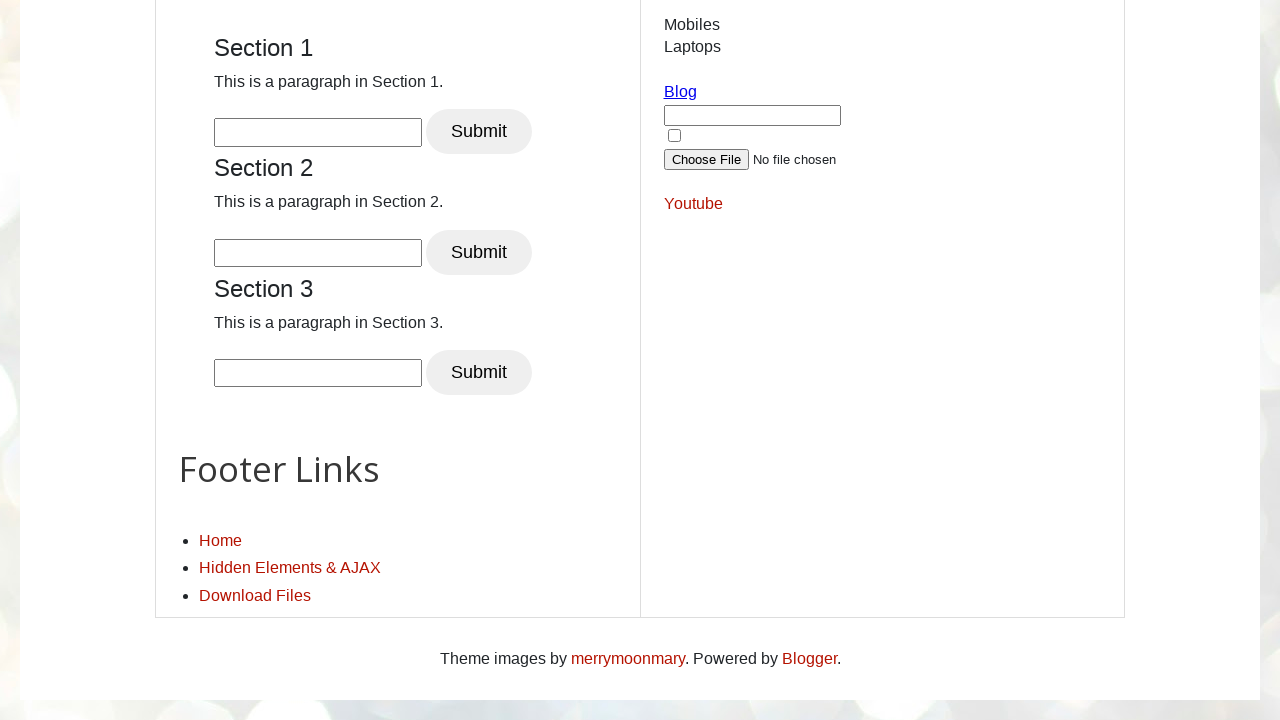

Waited 5 seconds for scroll animation to complete
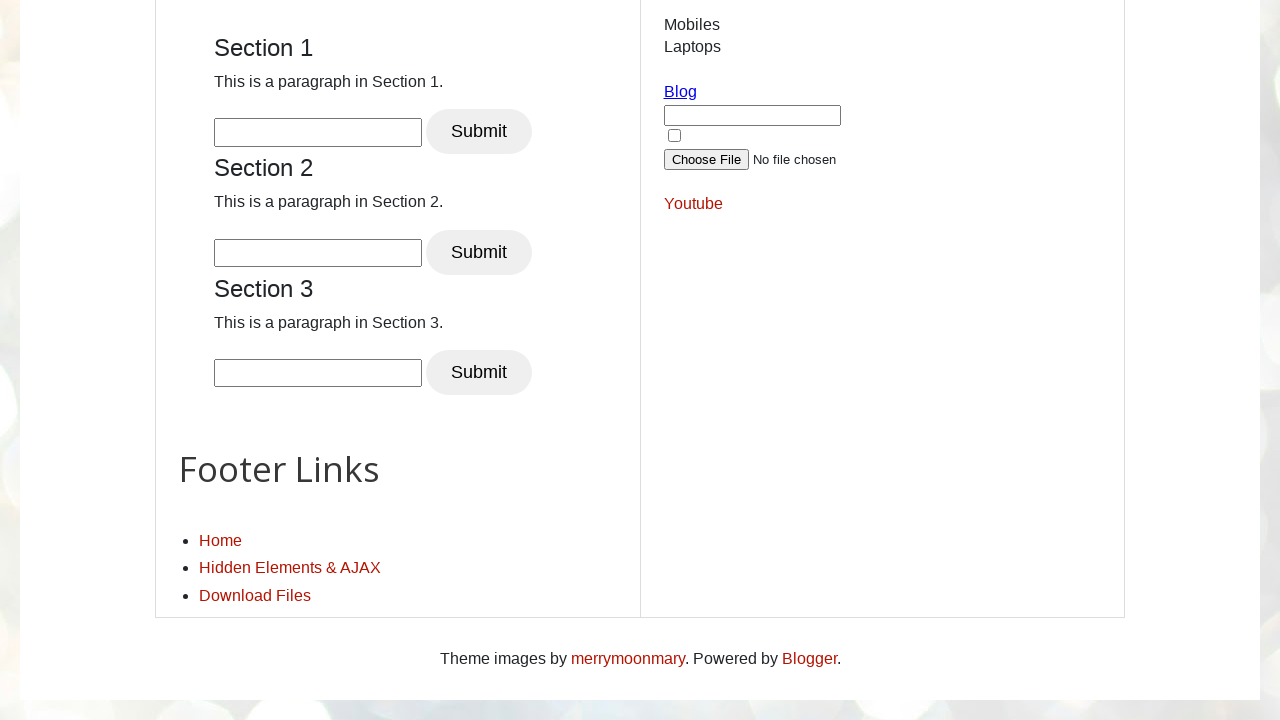

Scrolled back to the top of the page
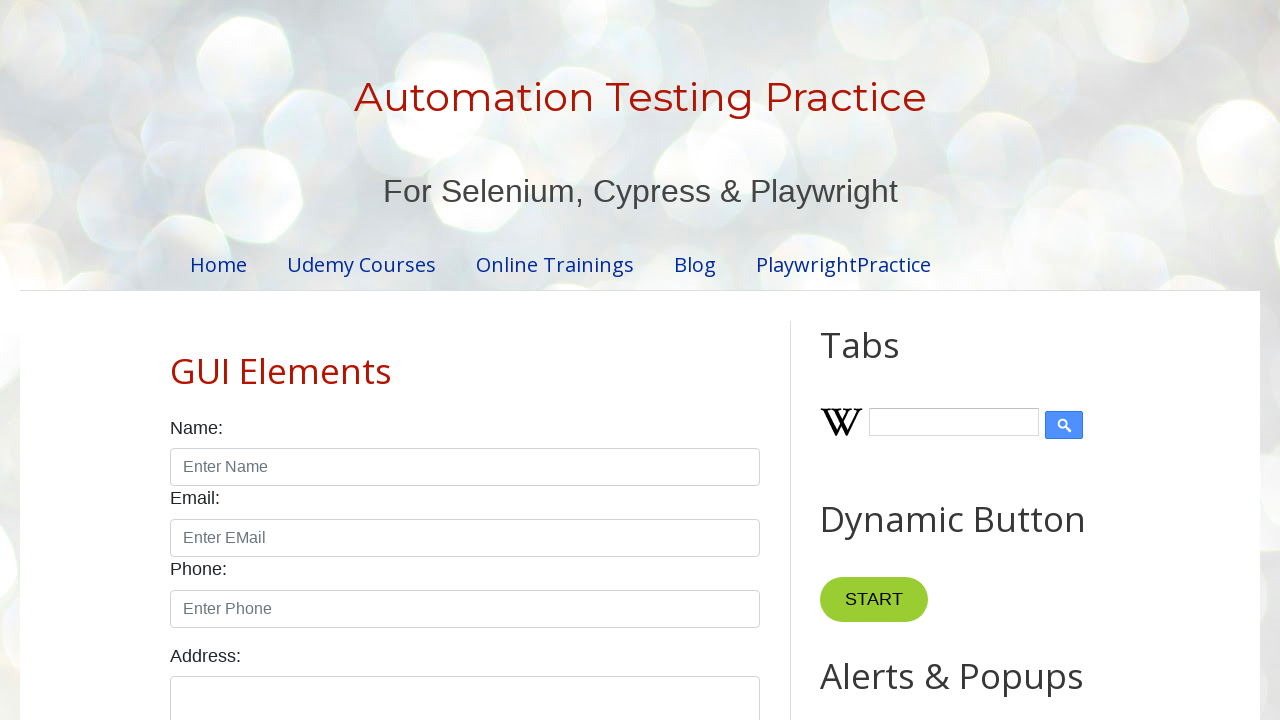

Retrieved scroll position at top: 0
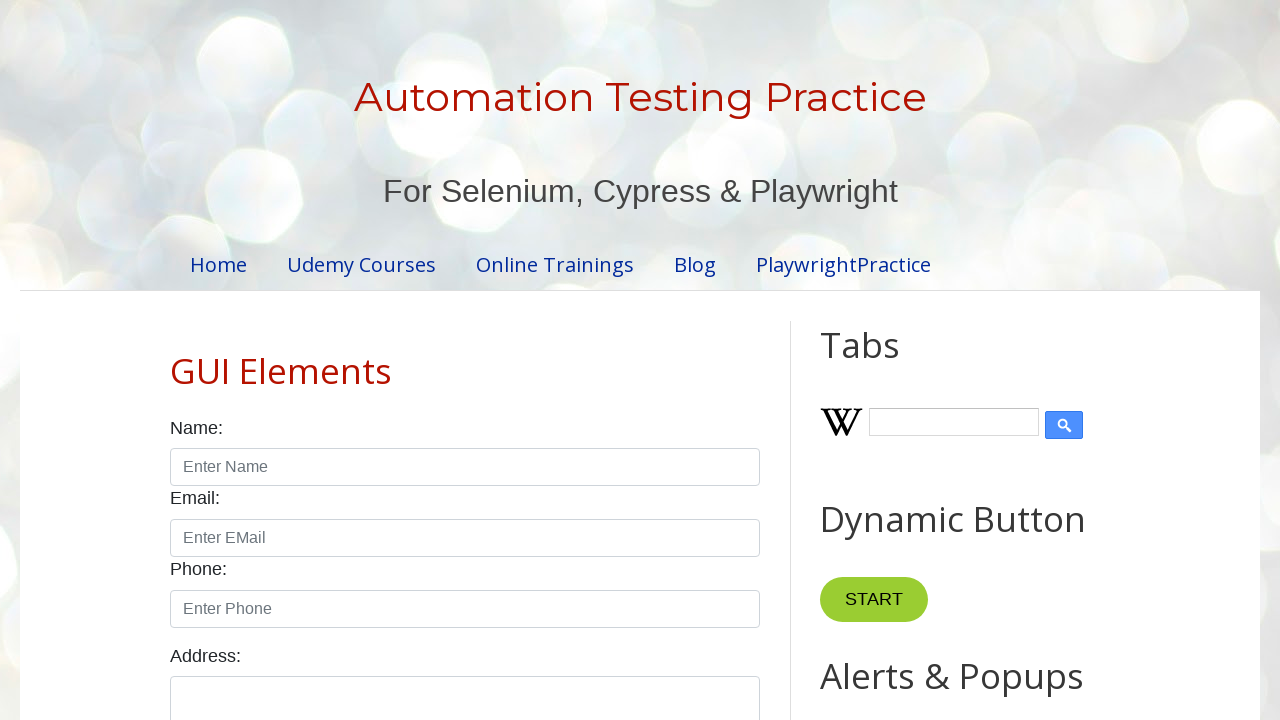

Waited 5 seconds for scroll animation to complete
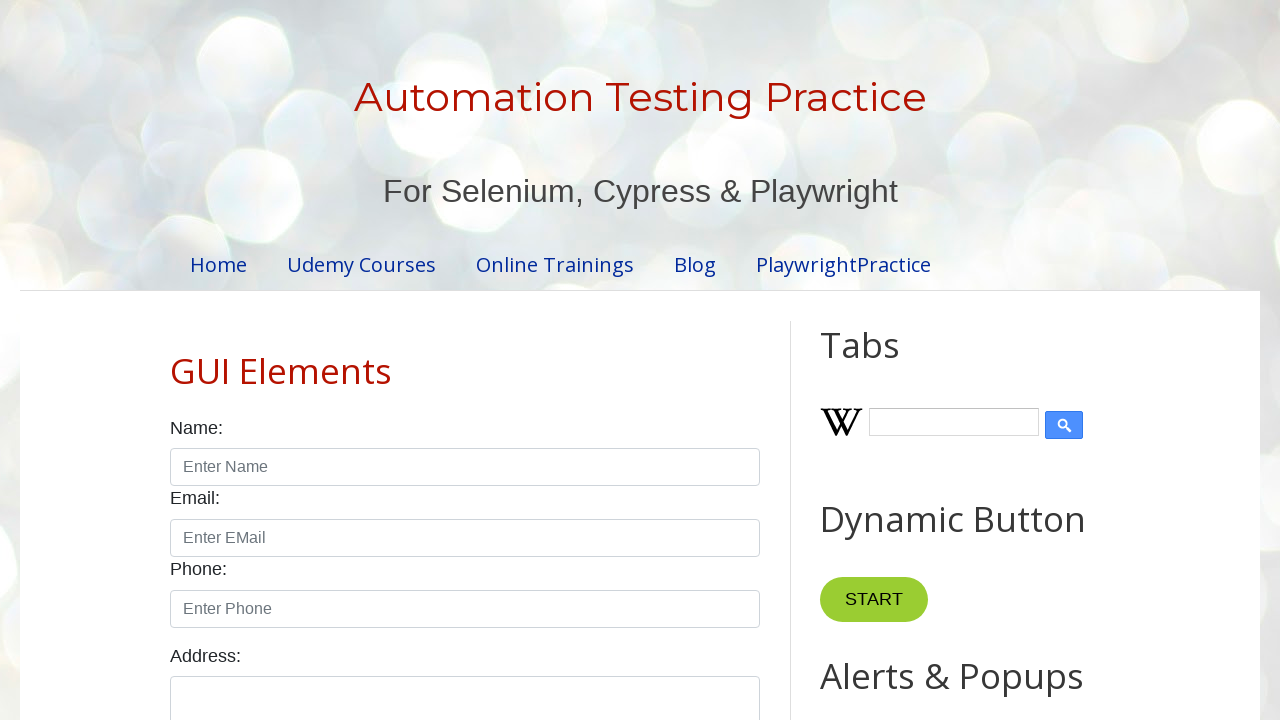

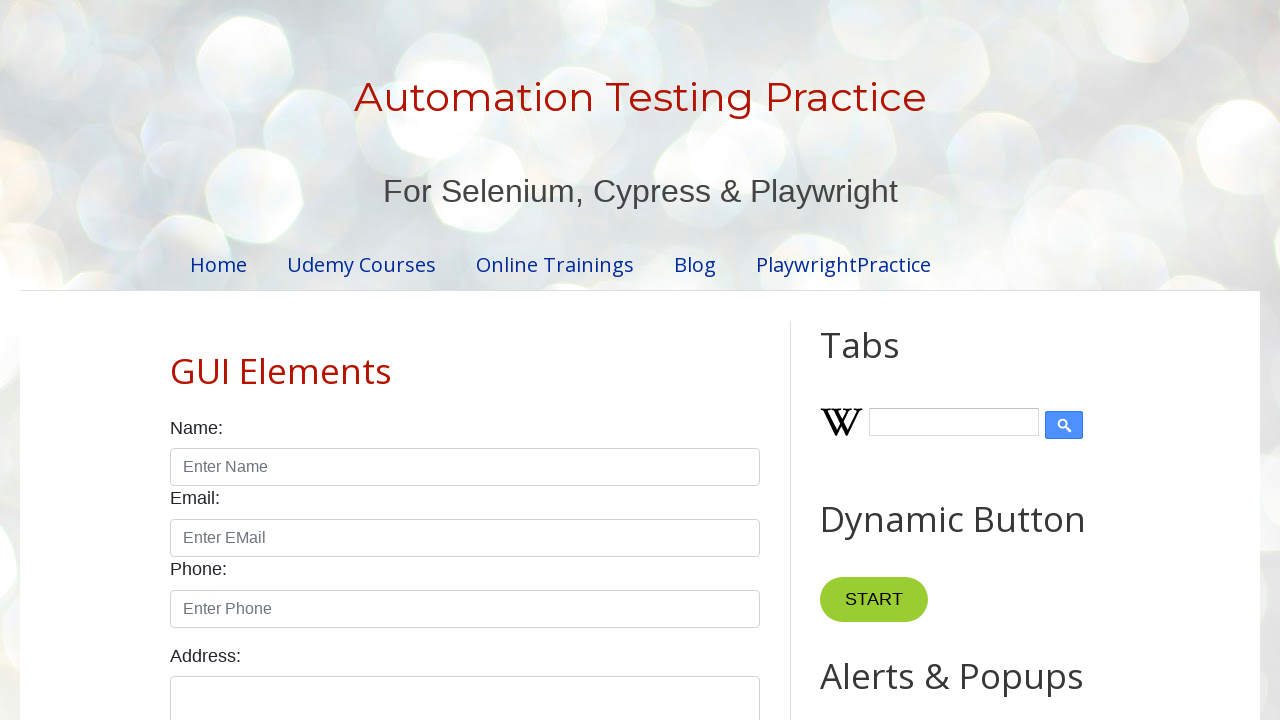